Tests the Automation Exercise website by verifying the number of links on the homepage, clicking the Products link, and verifying that a special offer element is displayed.

Starting URL: https://www.automationexercise.com/

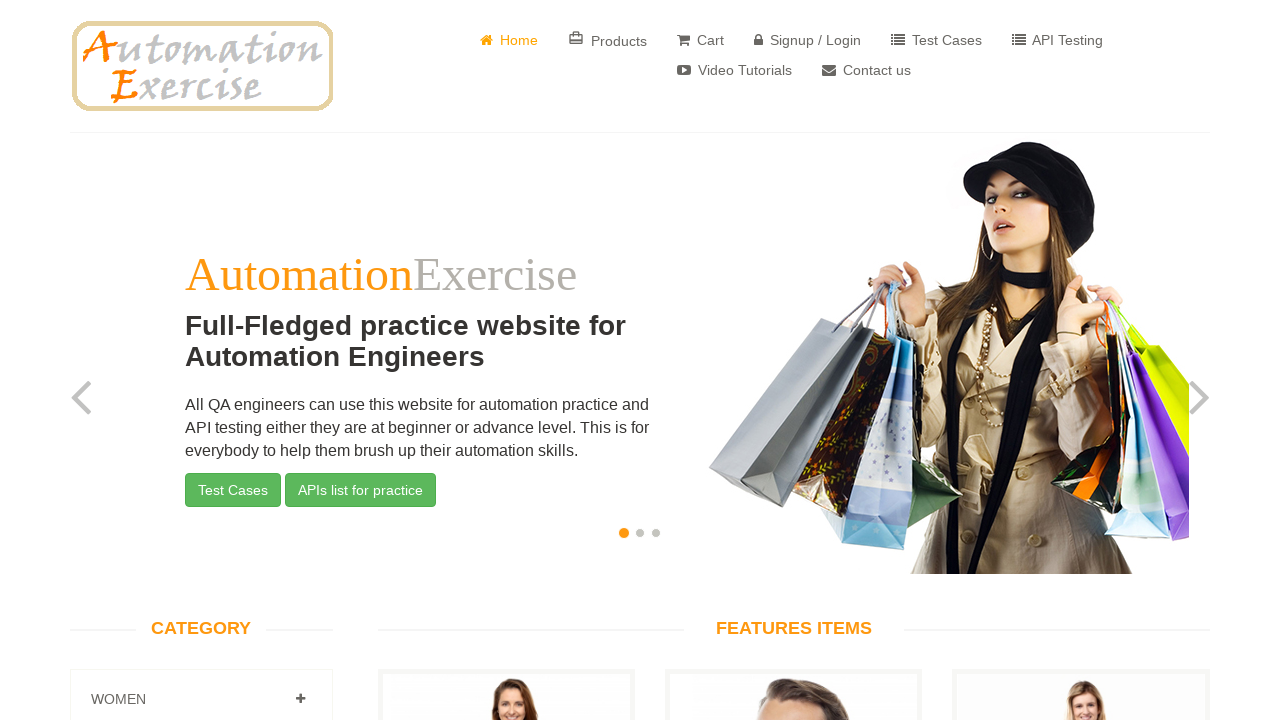

Retrieved all link elements from the page
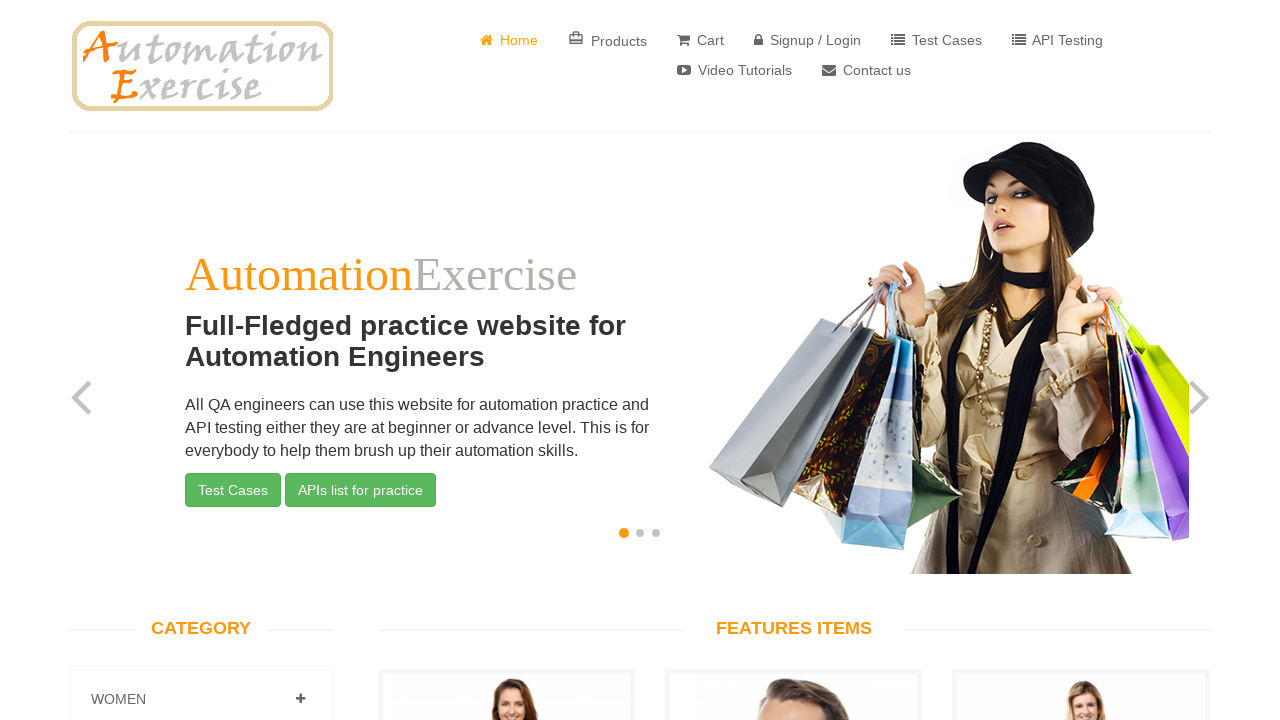

Verified number of links found: 147
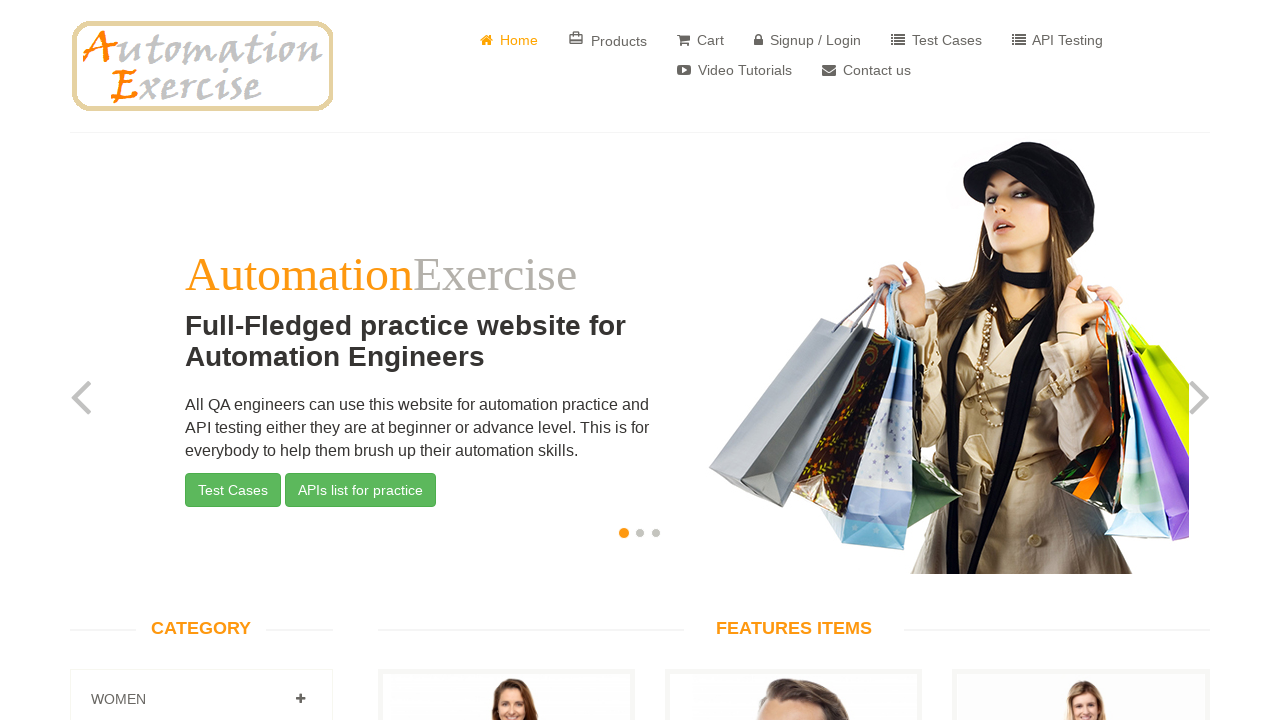

Clicked on Products link at (608, 40) on a:has-text('Products')
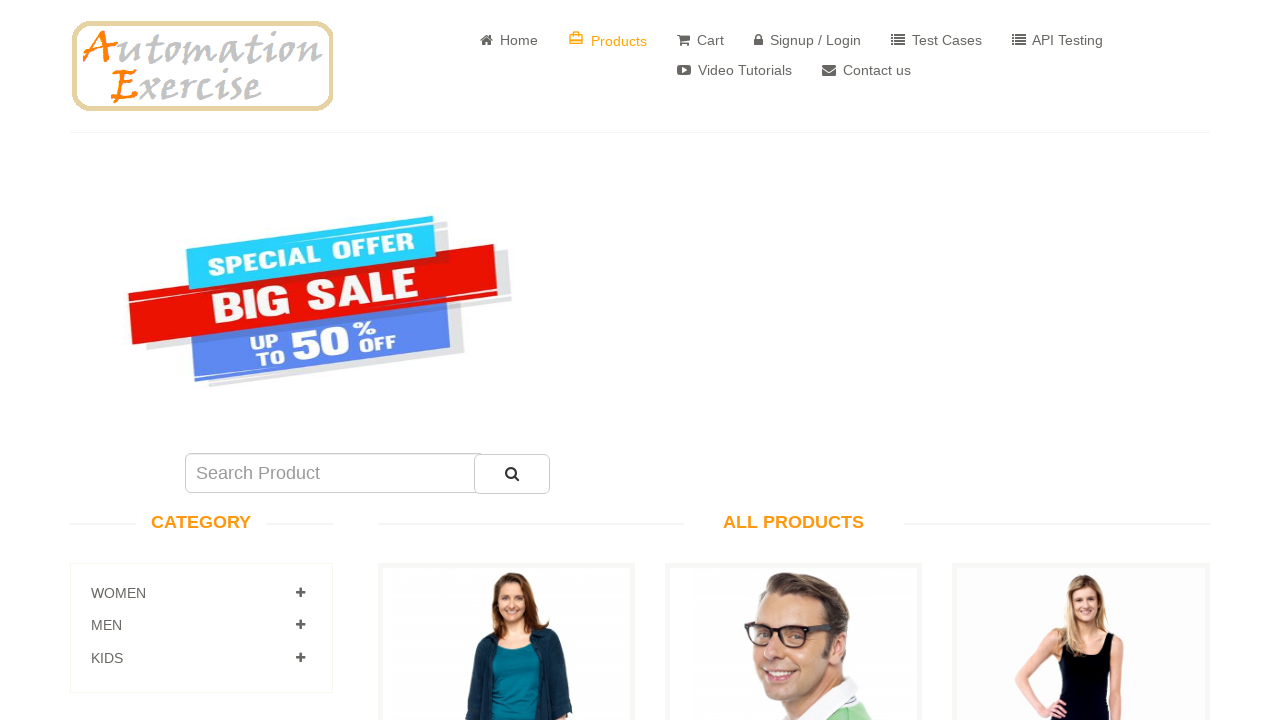

Special offer element loaded (sale_image selector found)
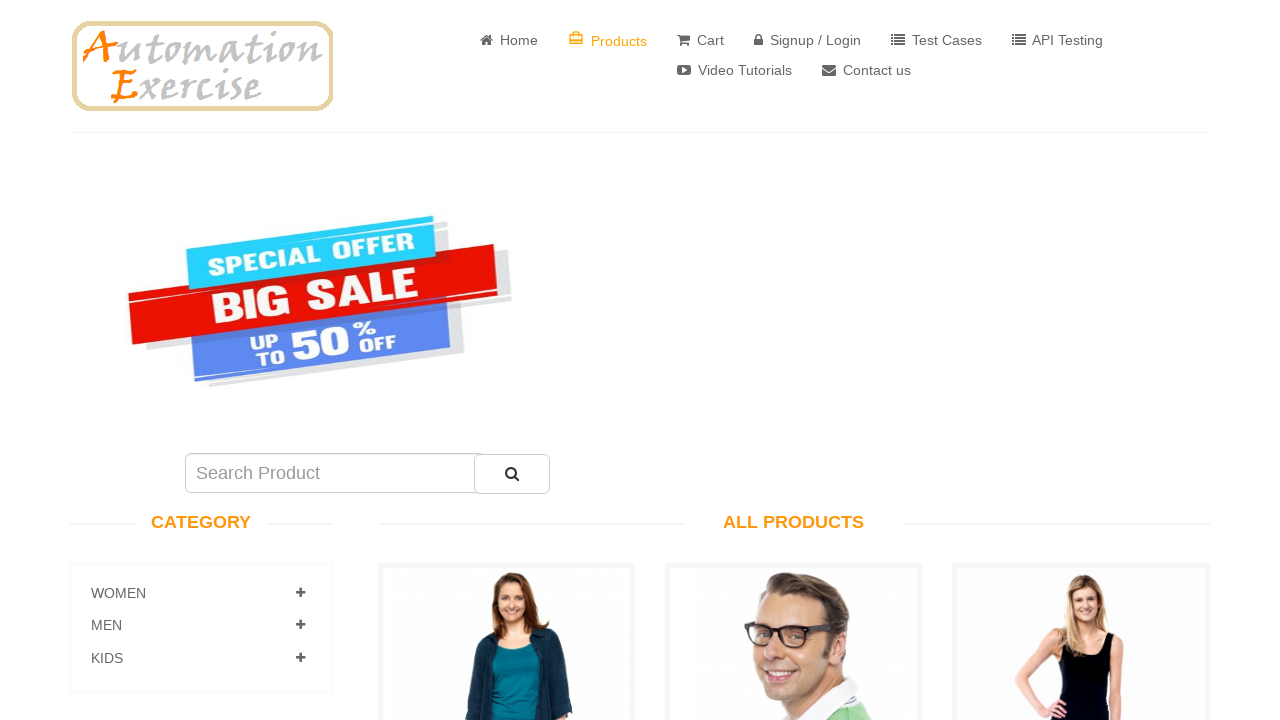

Located special offer element
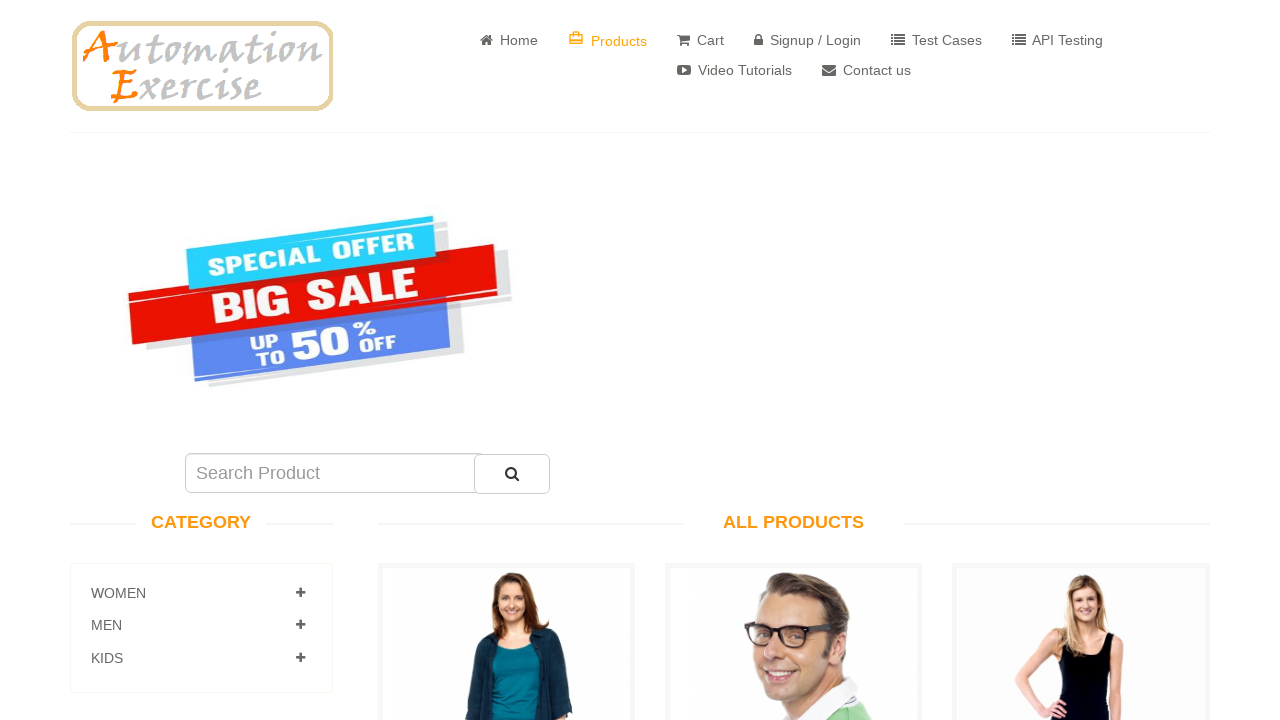

Verified special offer element is visible
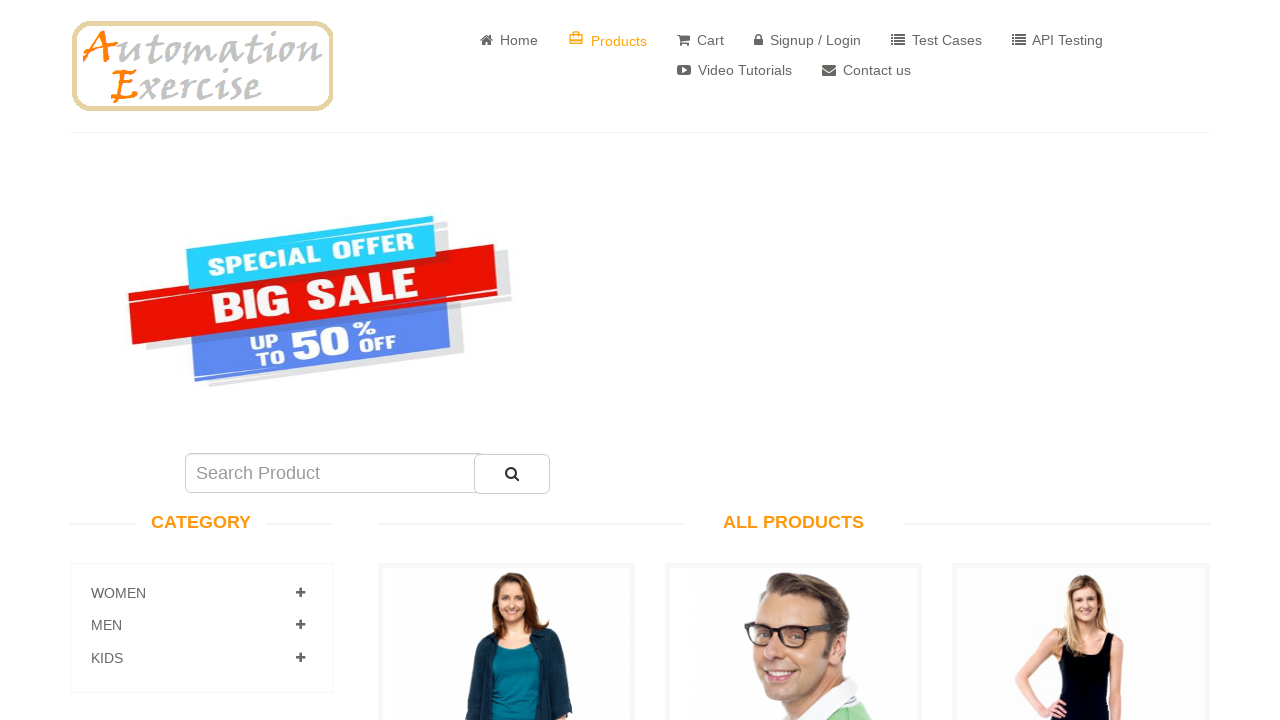

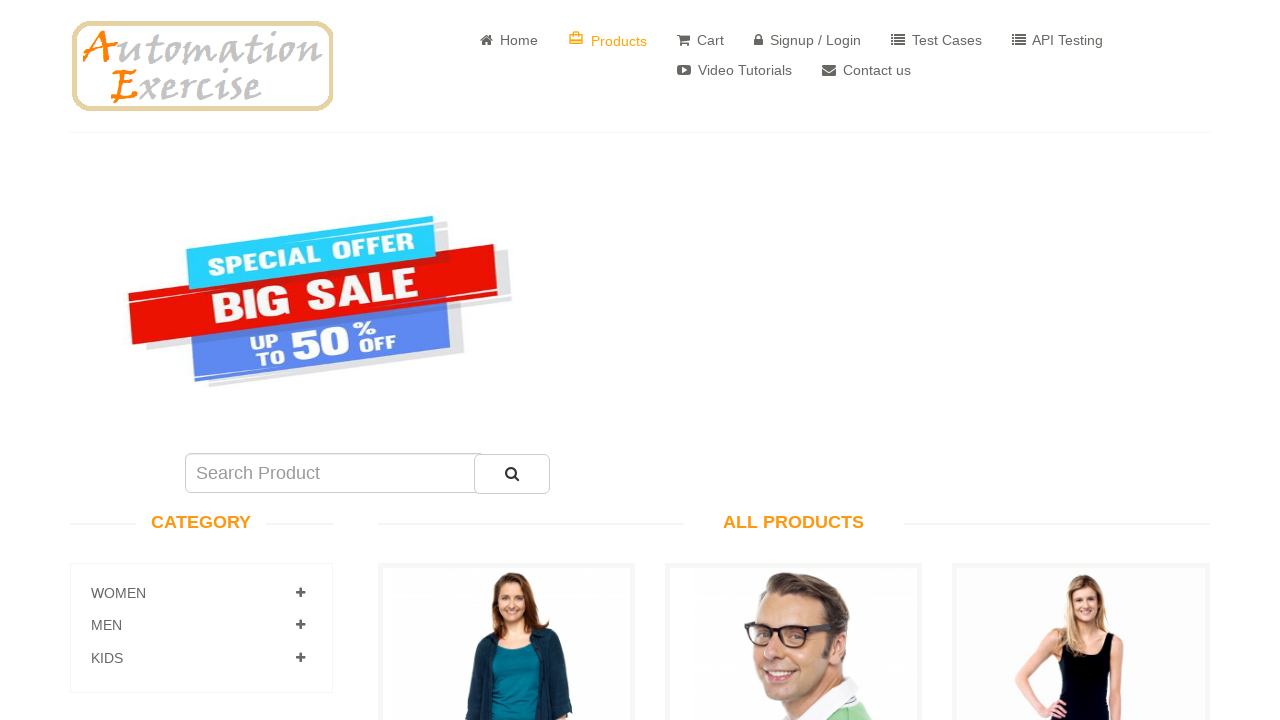